Navigates to DemoQA website and clicks on the Elements card to access the Elements section

Starting URL: https://demoqa.com/

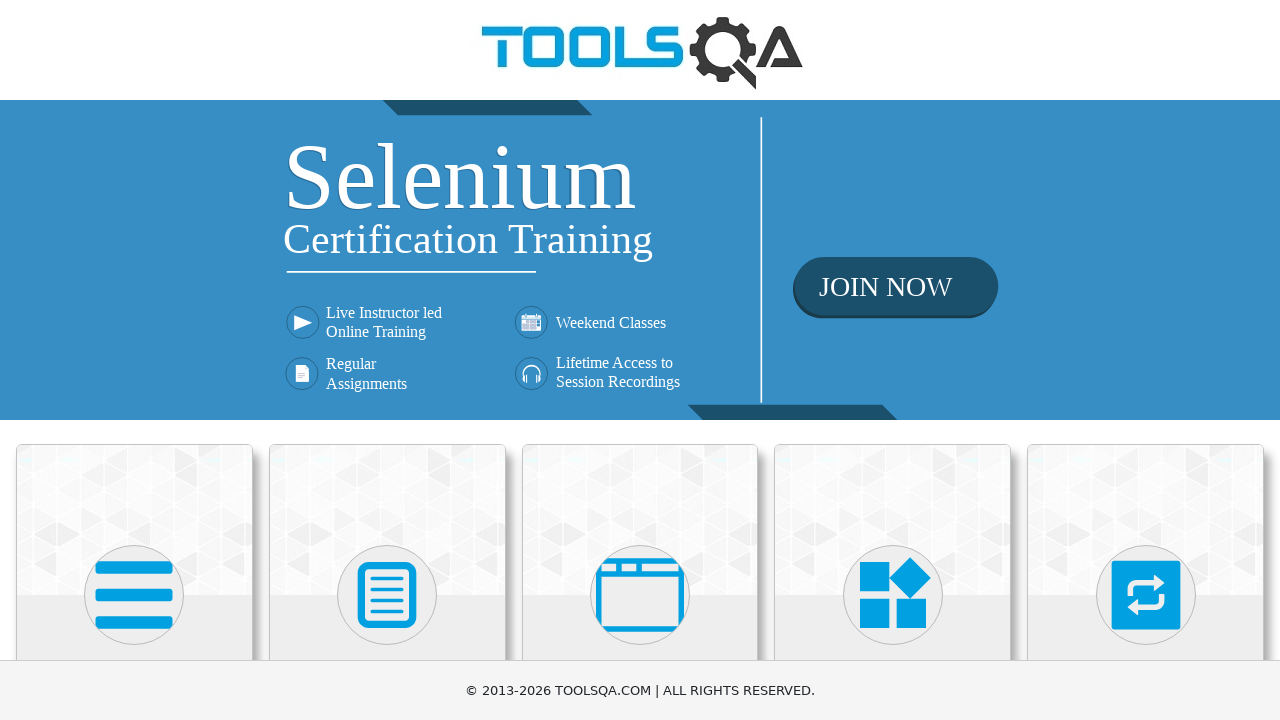

Located the Elements card on DemoQA homepage
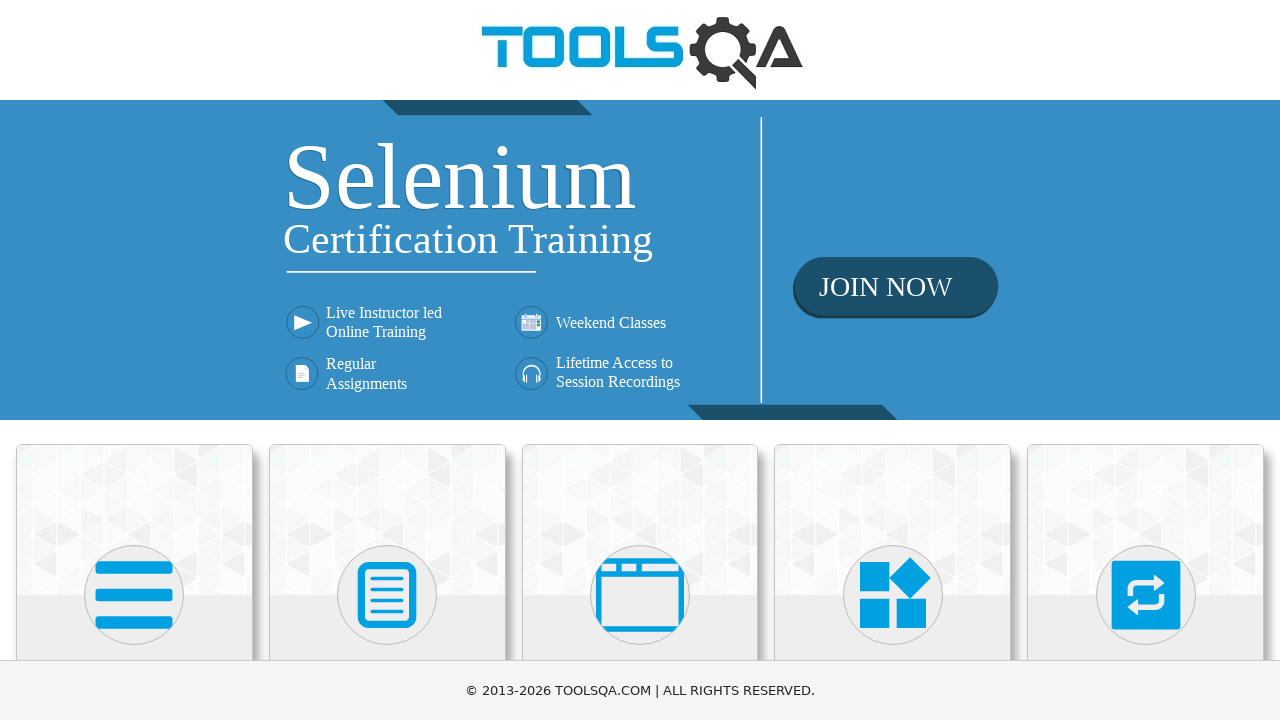

Scrolled Elements card into view
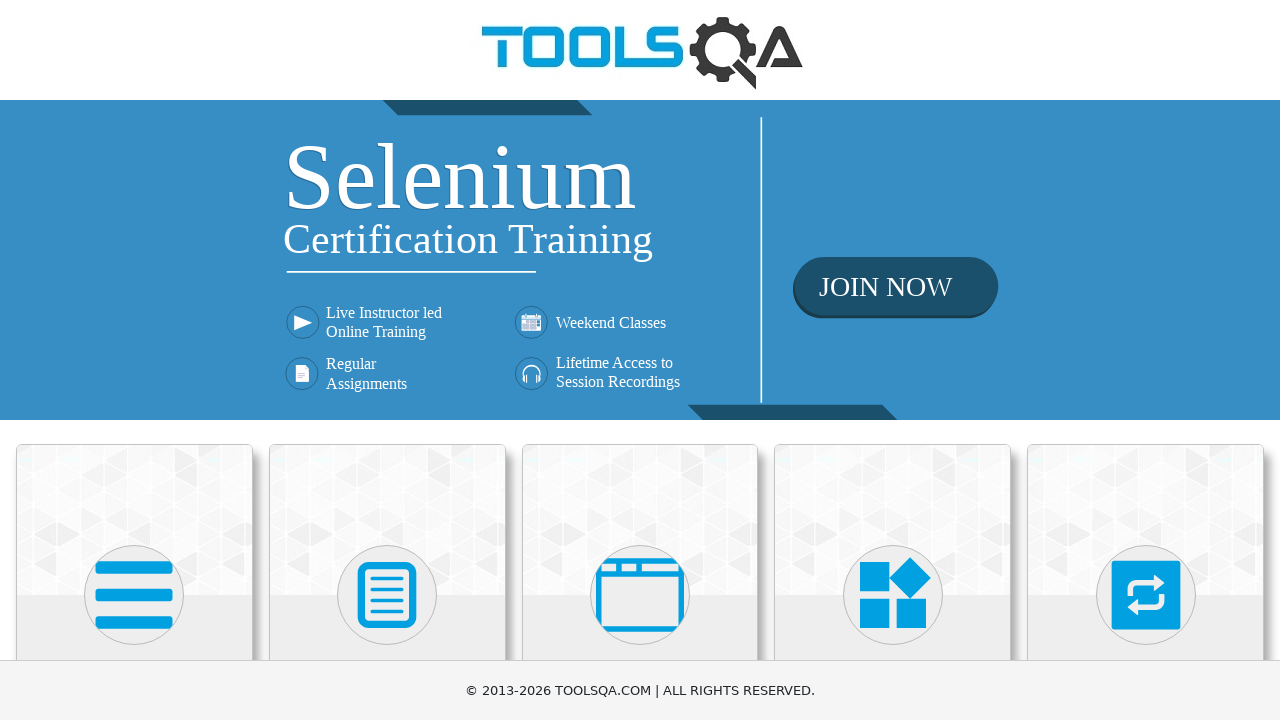

Clicked the Elements card to access Elements section at (134, 360) on xpath=//*[@class='card mt-4 top-card']//*[text()='Elements']
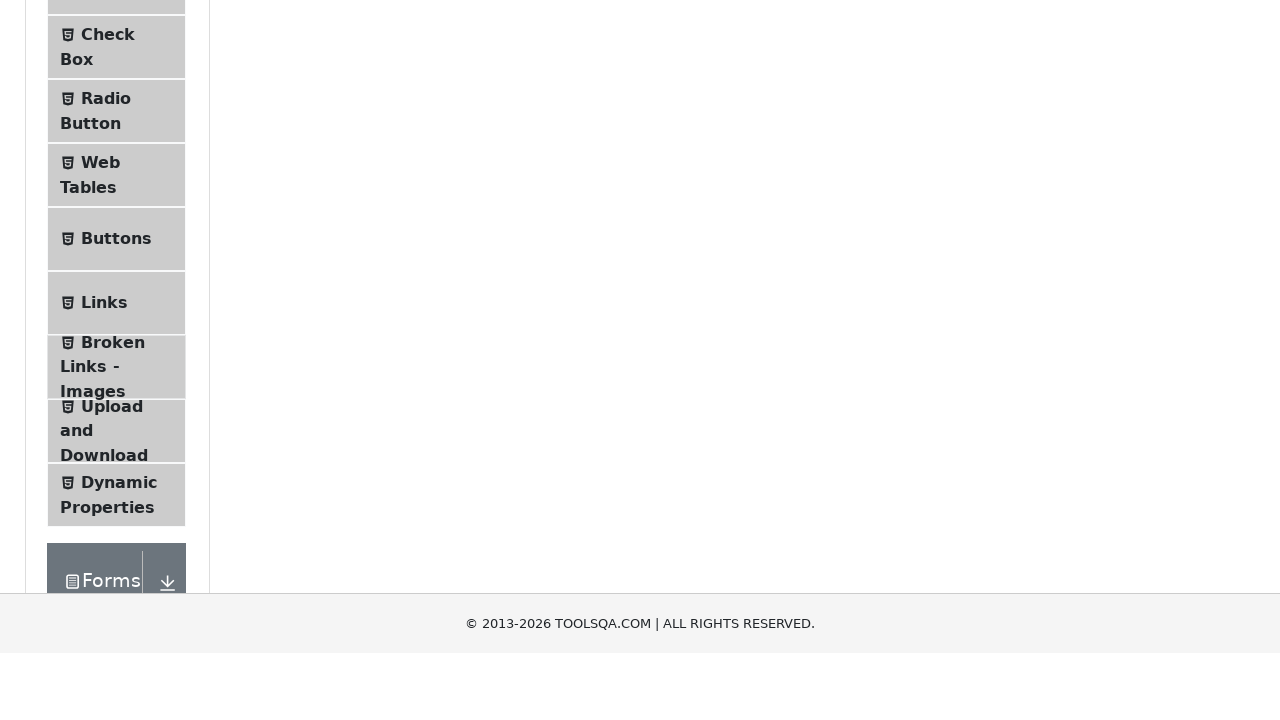

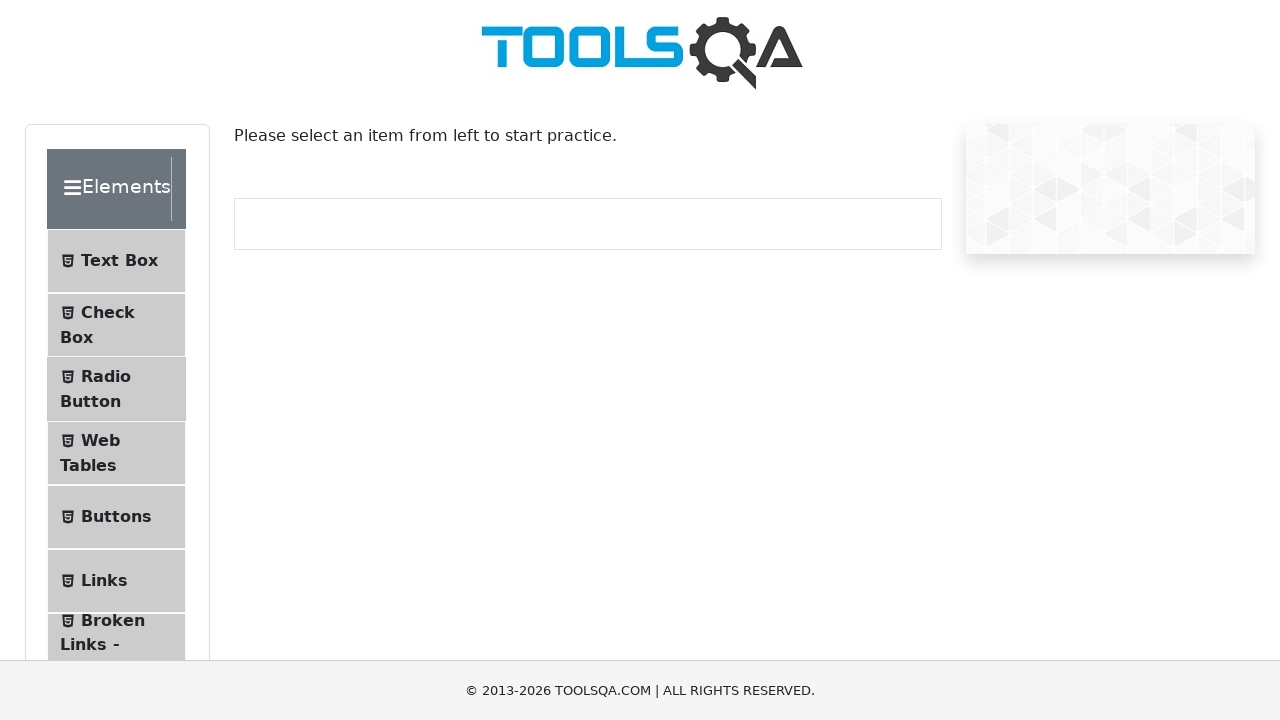